Tests double-click mouse interaction by navigating to jQuery's dblclick API documentation page, switching to an iframe containing a demo, and performing a double-click on a target element.

Starting URL: https://api.jquery.com/dblclick/

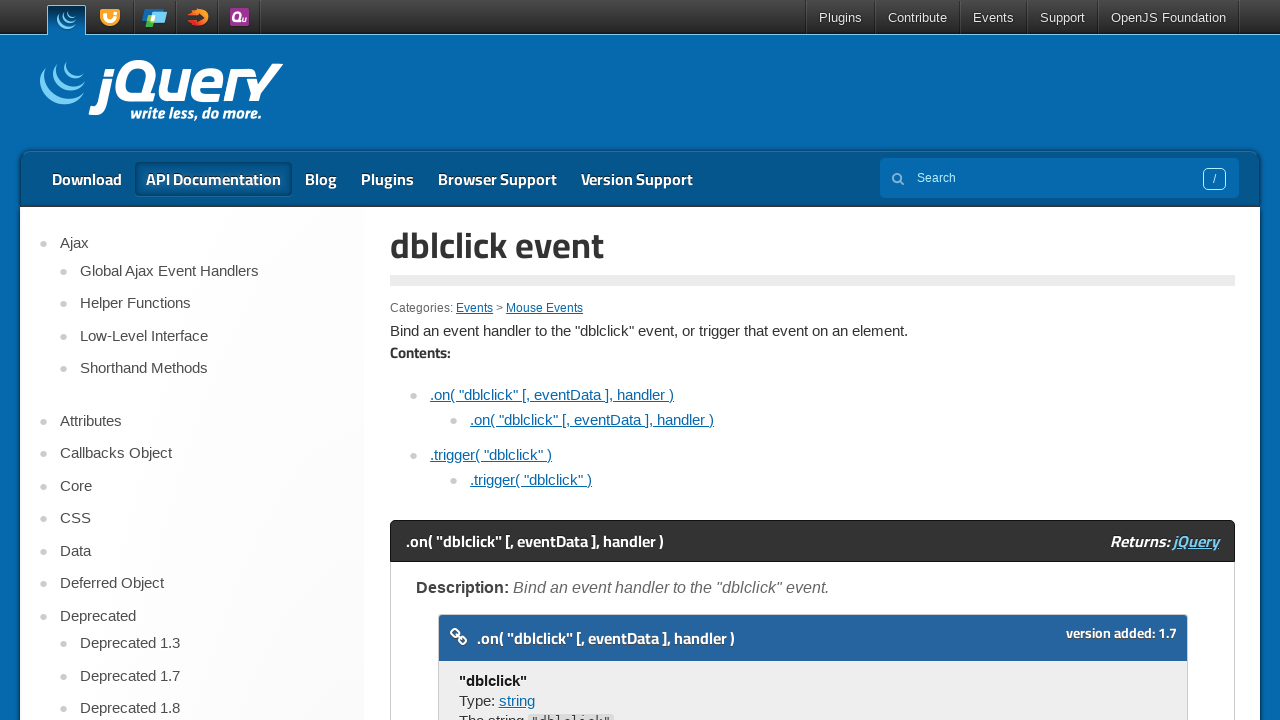

Located the iframe containing the dblclick demo
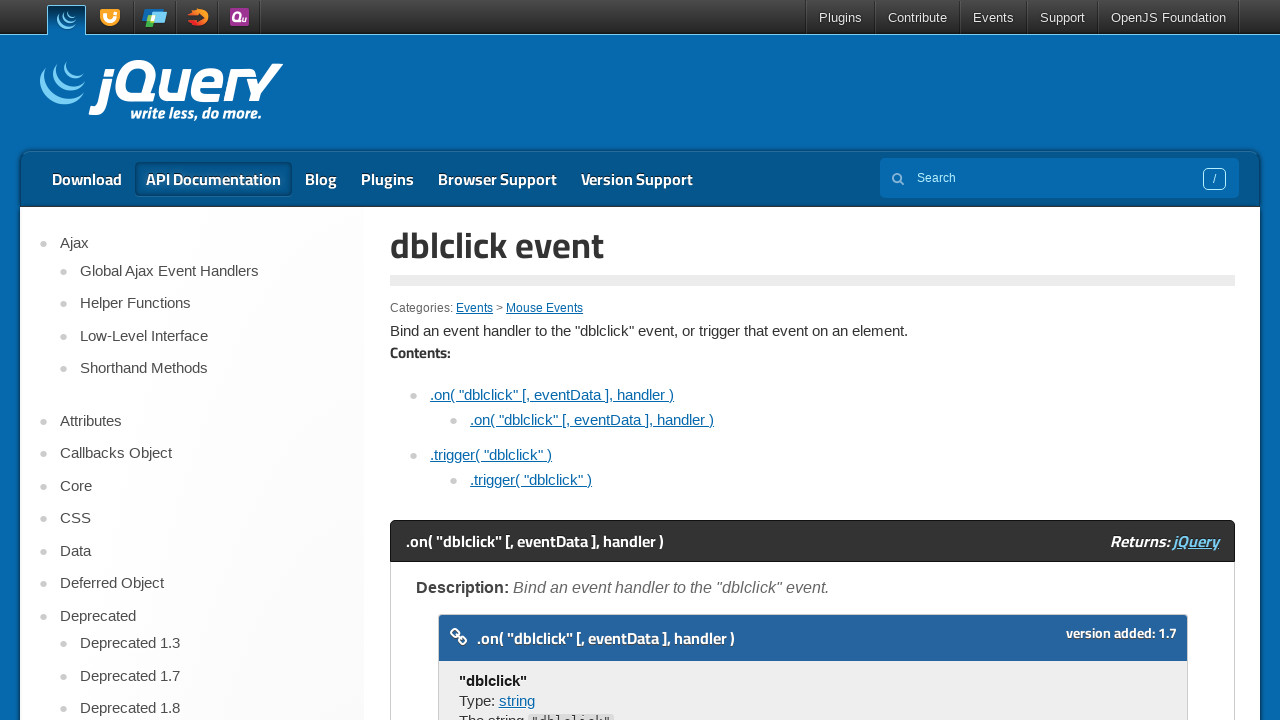

Located the target element for double-click inside the iframe
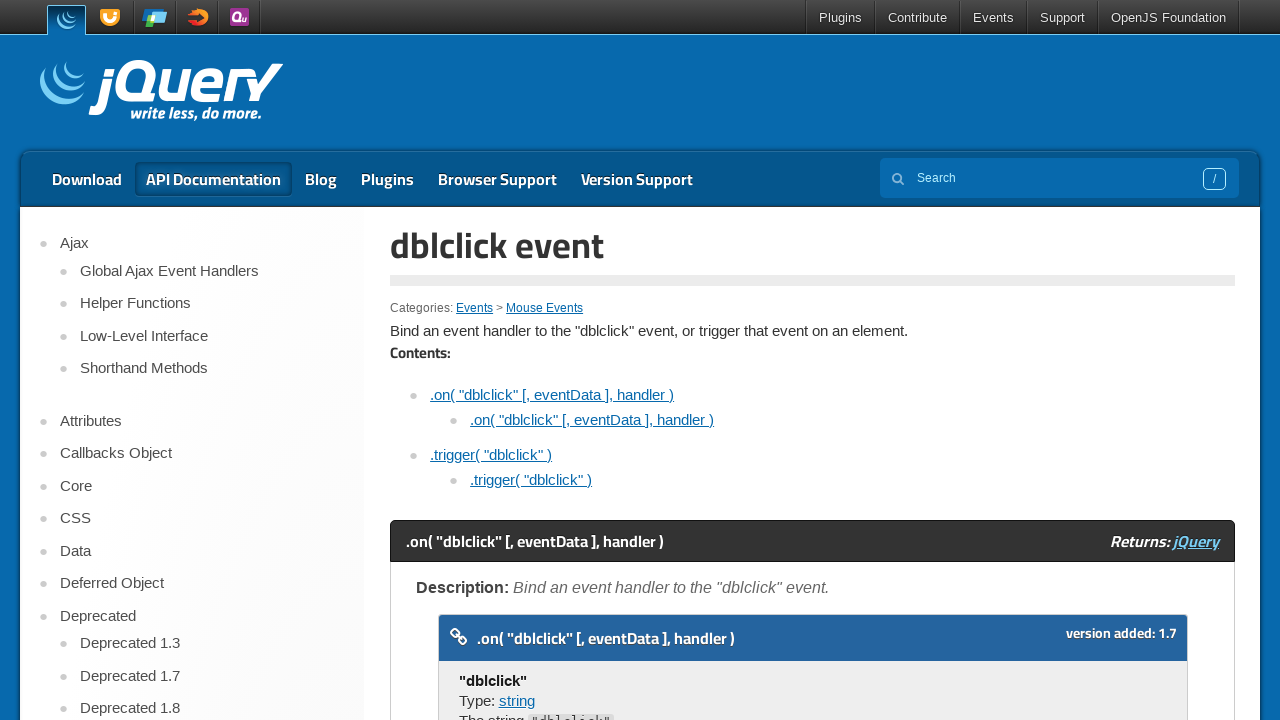

Target element became visible and ready
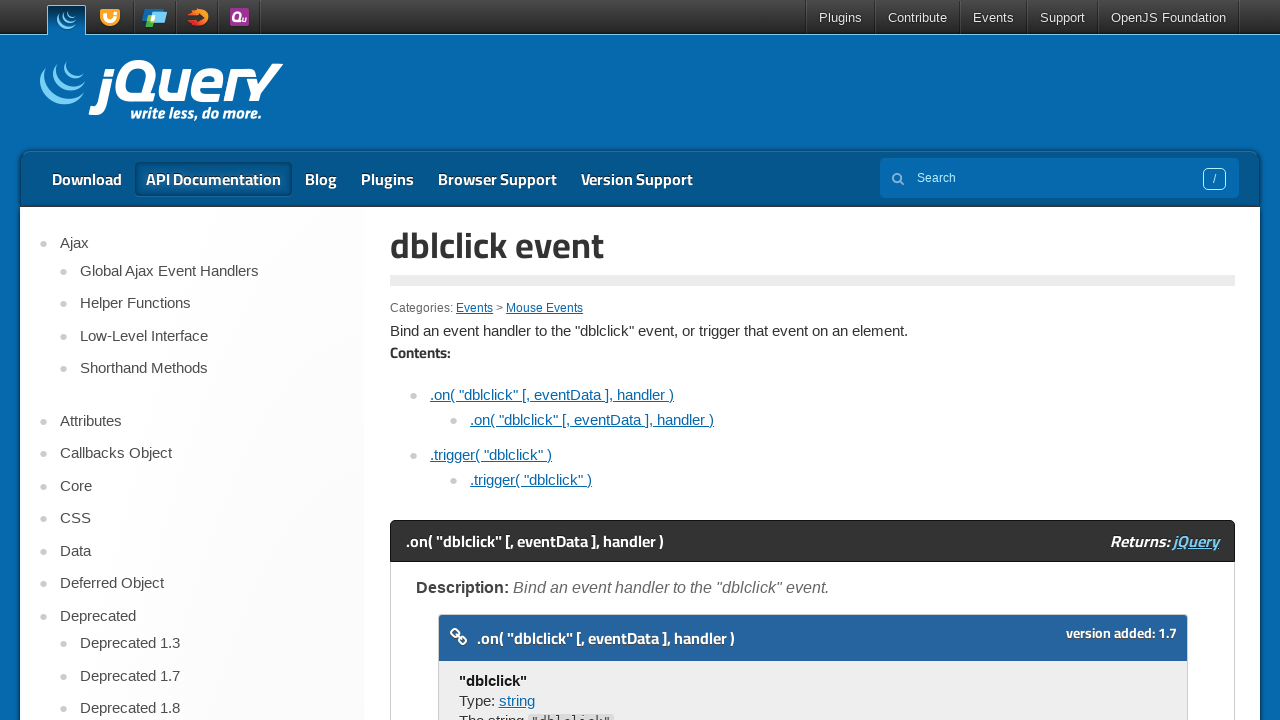

Performed double-click on the target element at (478, 360) on xpath=//iframe >> nth=0 >> internal:control=enter-frame >> xpath=//span[text()='
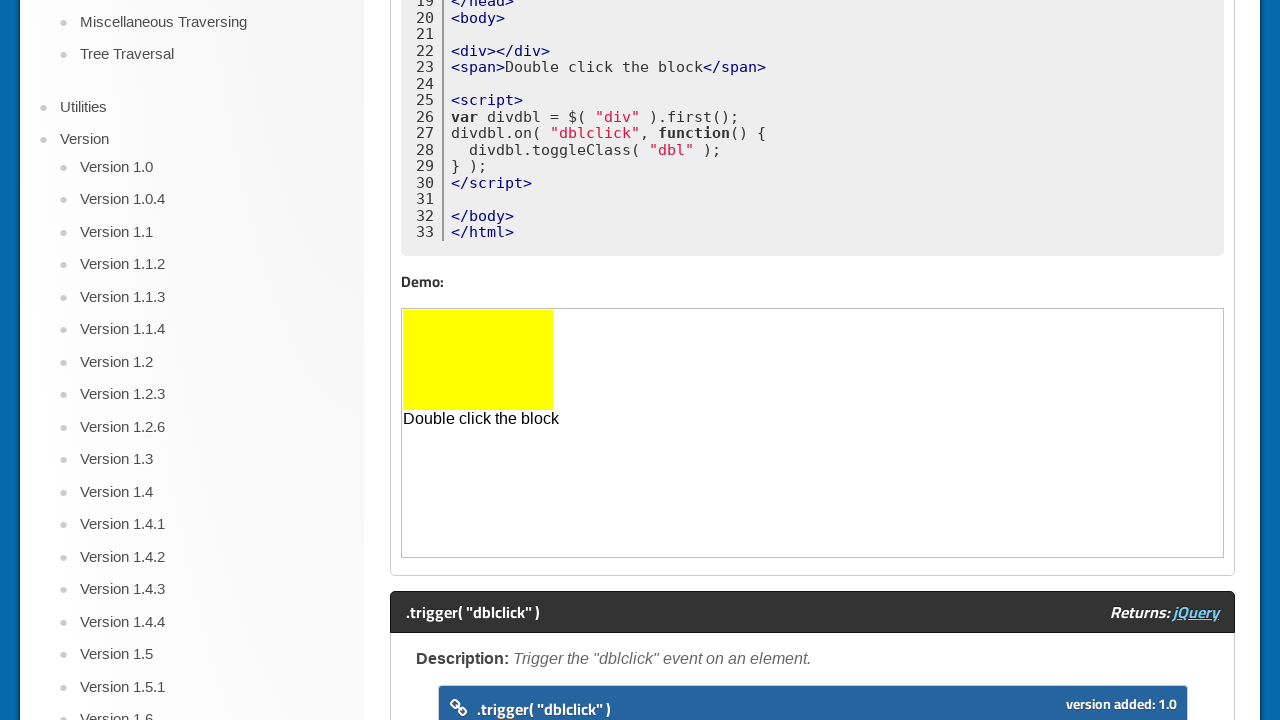

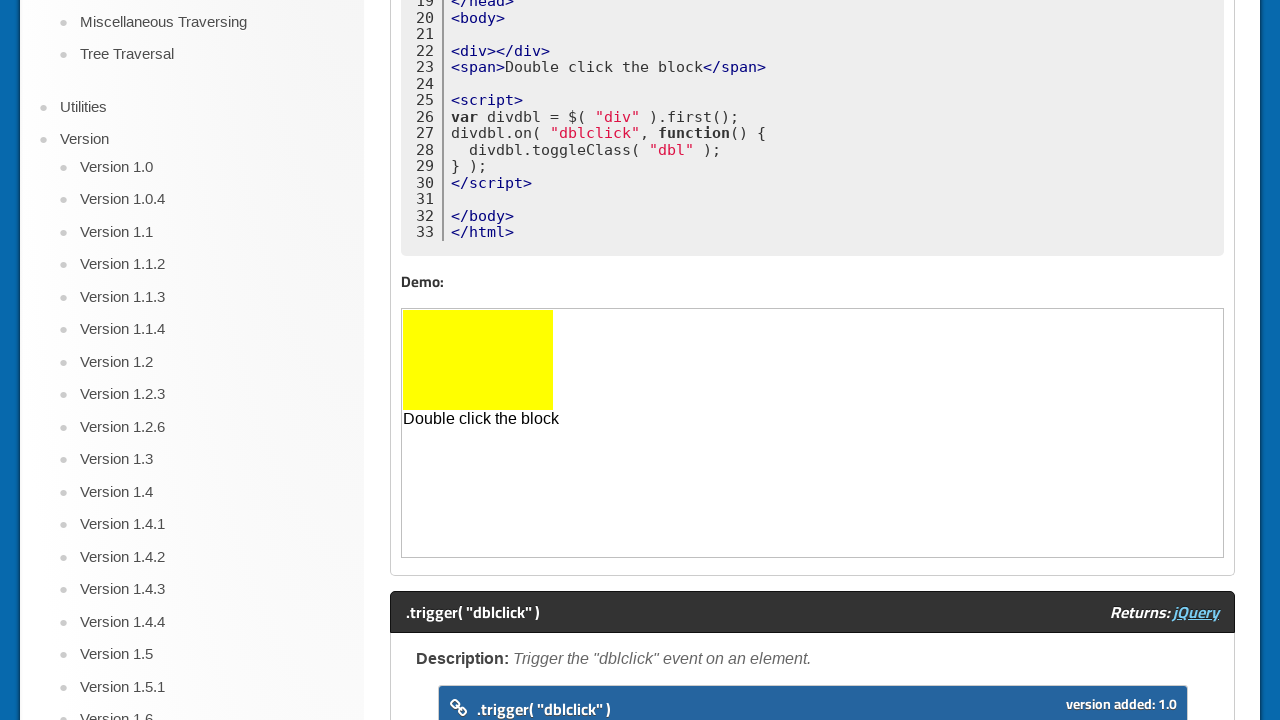